Tests partial drag of an element that doesn't reach the drop zone

Starting URL: https://demoqa.com/droppable/

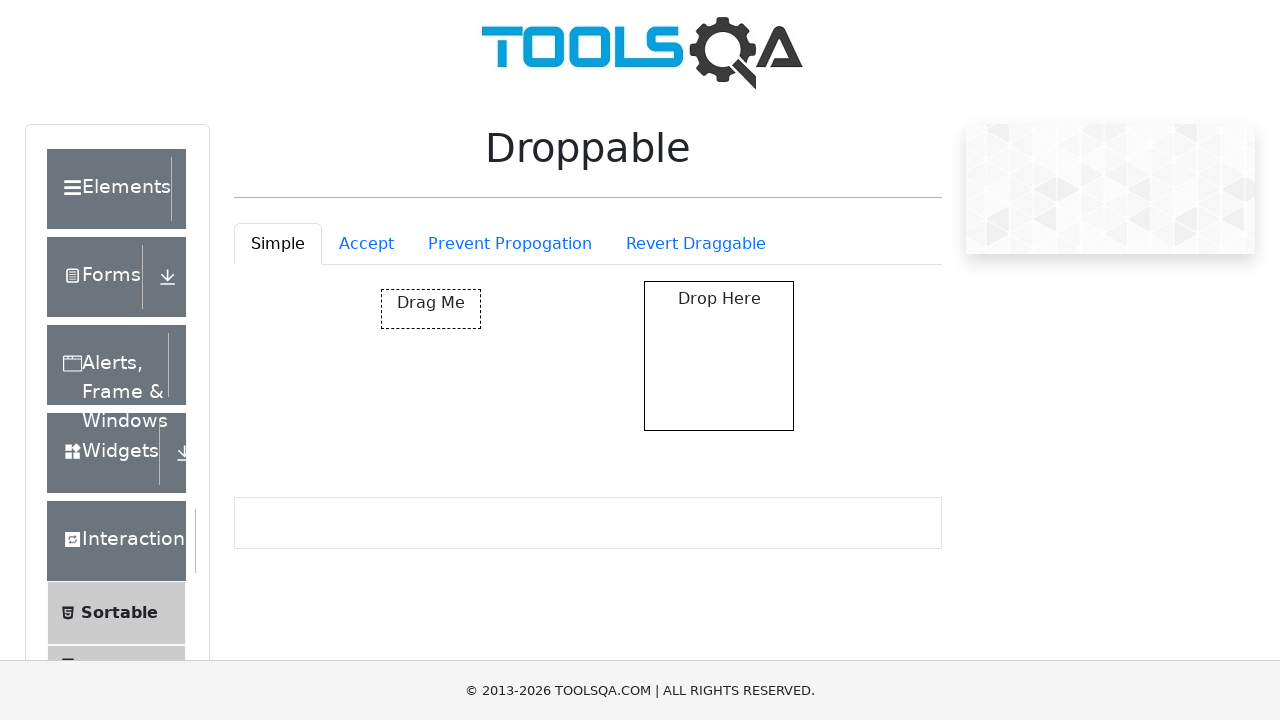

Waited for draggable element to load
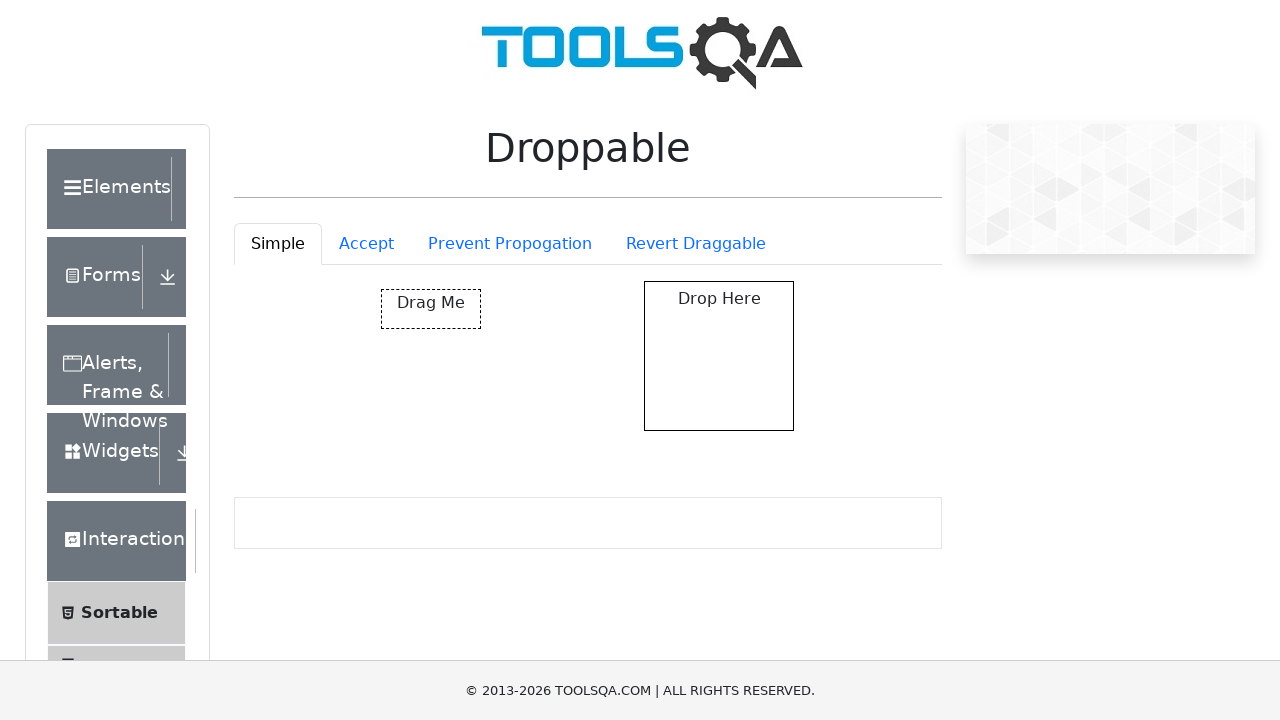

Located the draggable element
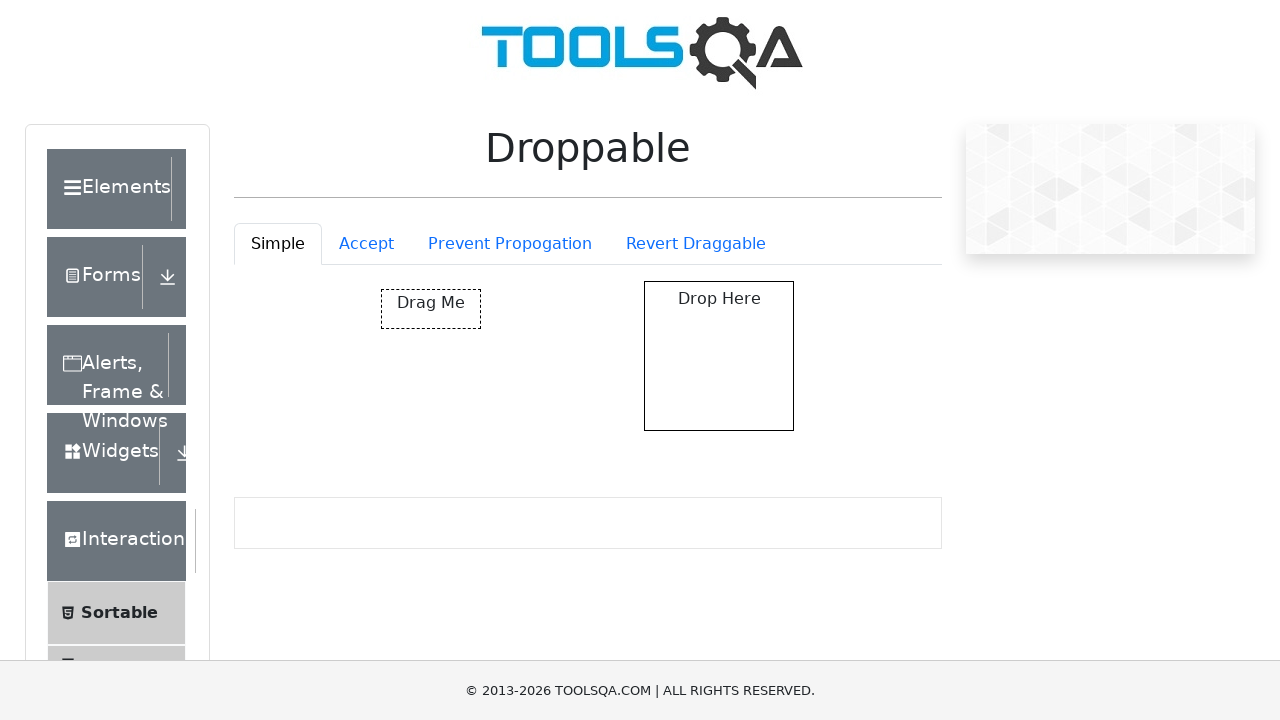

Retrieved bounding box of draggable element
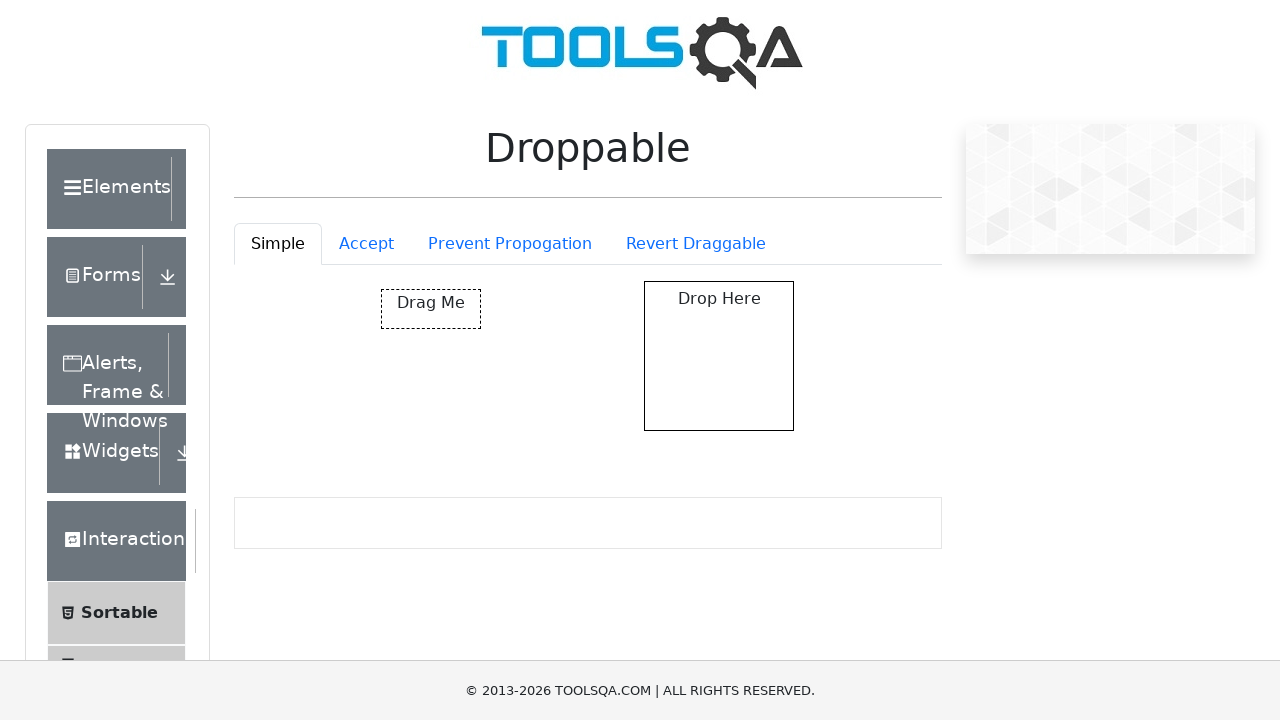

Moved mouse to center of draggable element at (431, 309)
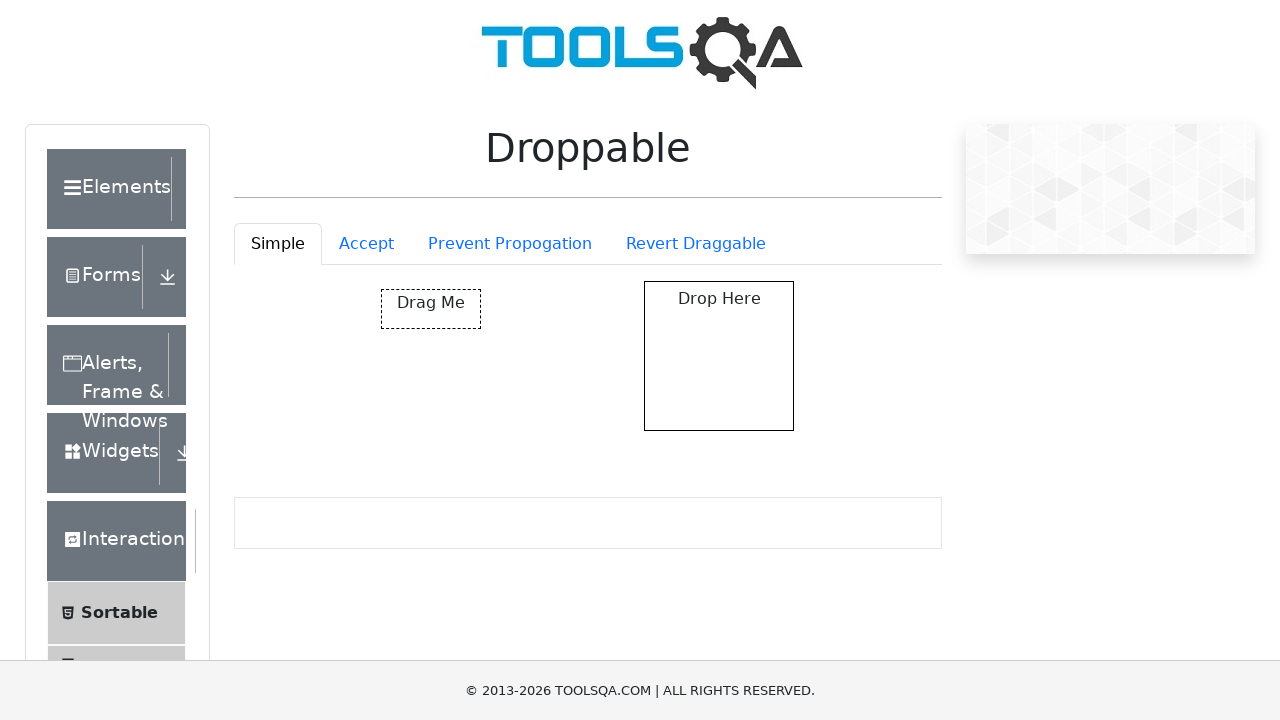

Pressed mouse button down to start drag at (431, 309)
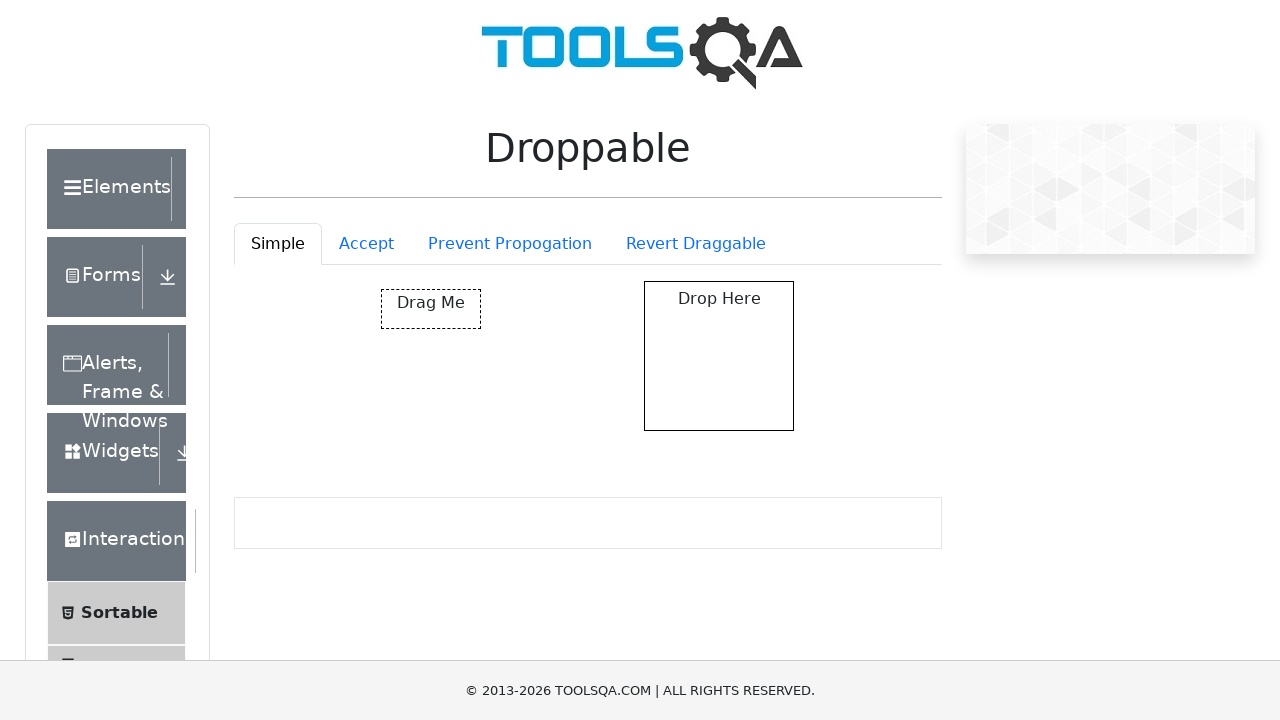

Dragged element a small distance (10px right, 10px down) - not reaching drop zone at (391, 299)
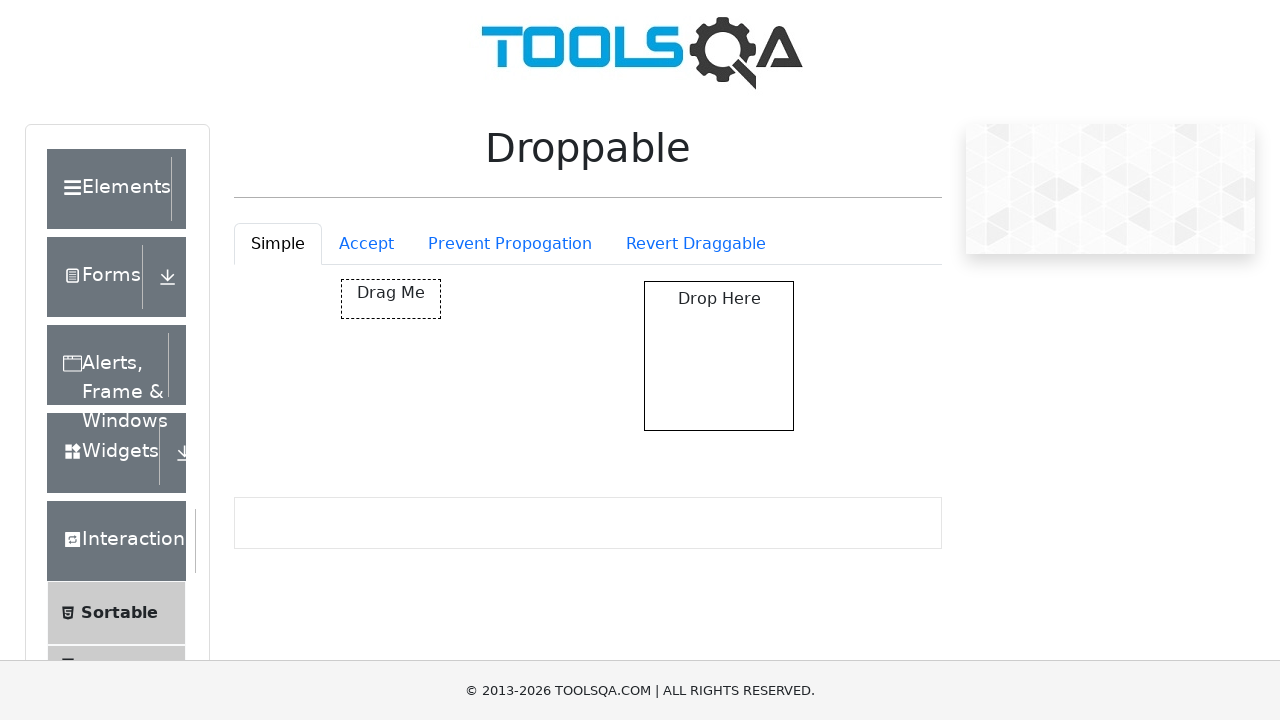

Released mouse button to complete partial drag at (391, 299)
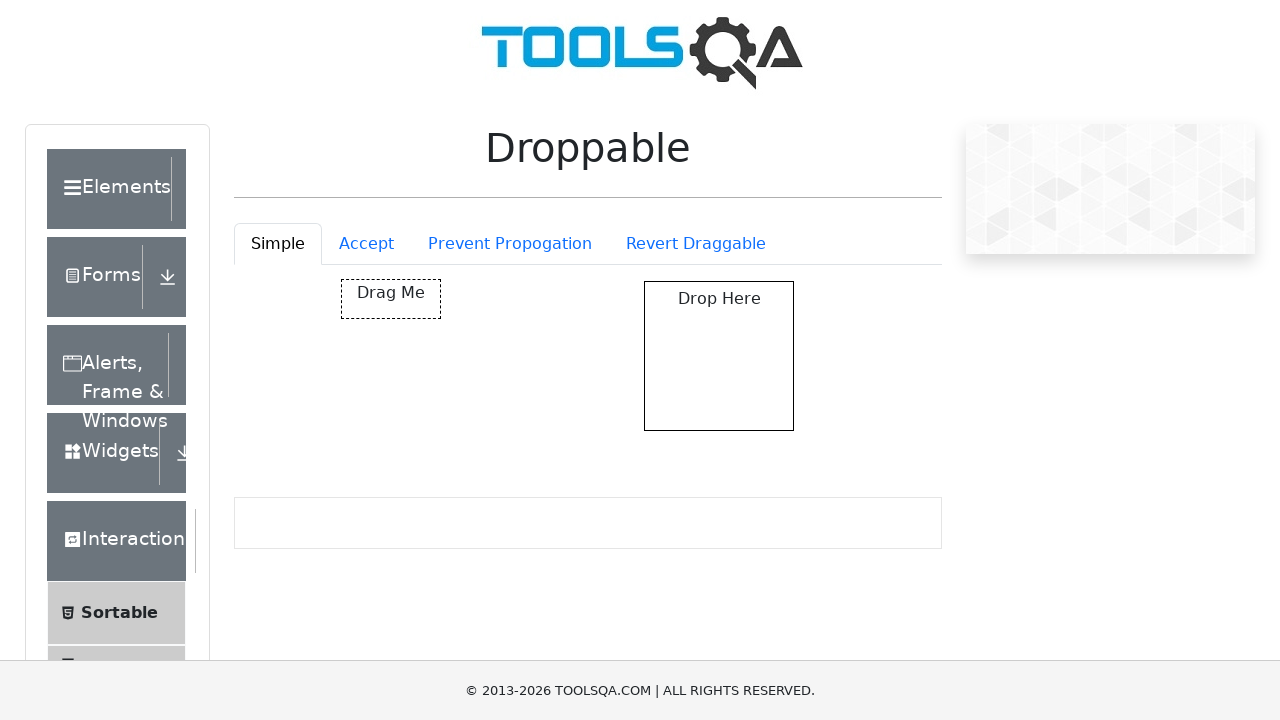

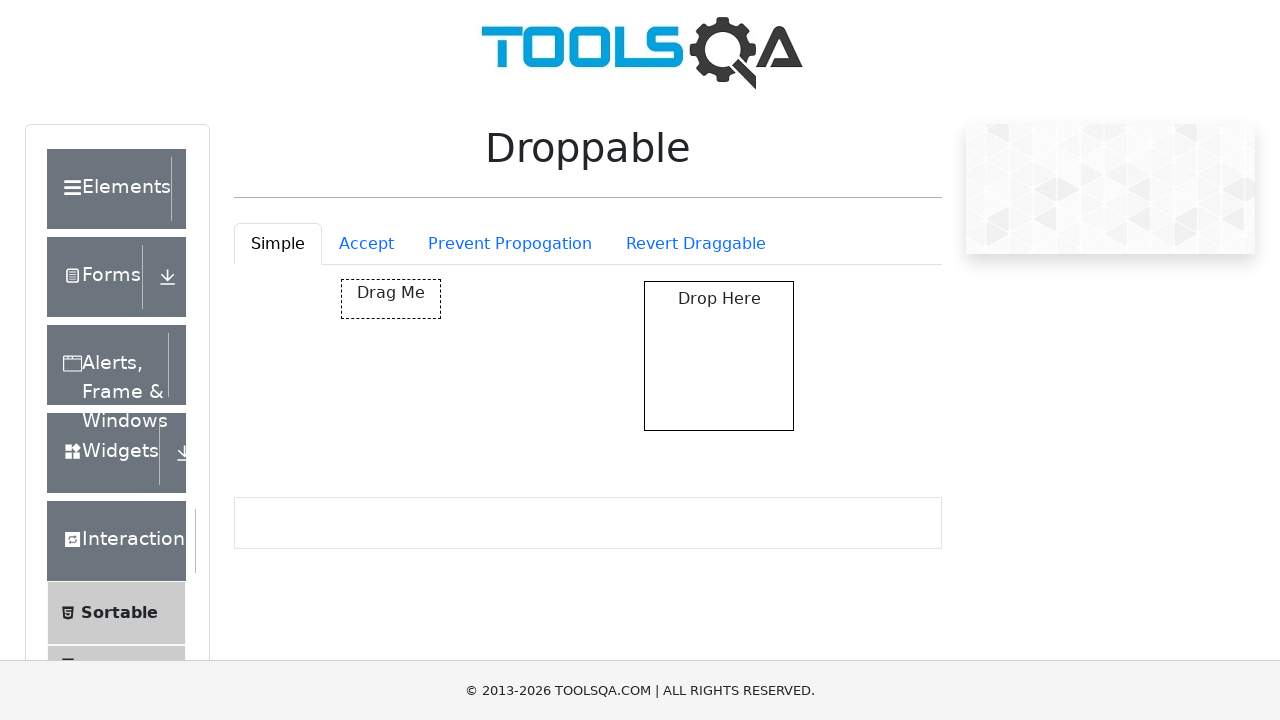